Fills out a registration form with first name, last name, and email, then submits it and verifies the success message

Starting URL: http://suninjuly.github.io/registration1.html

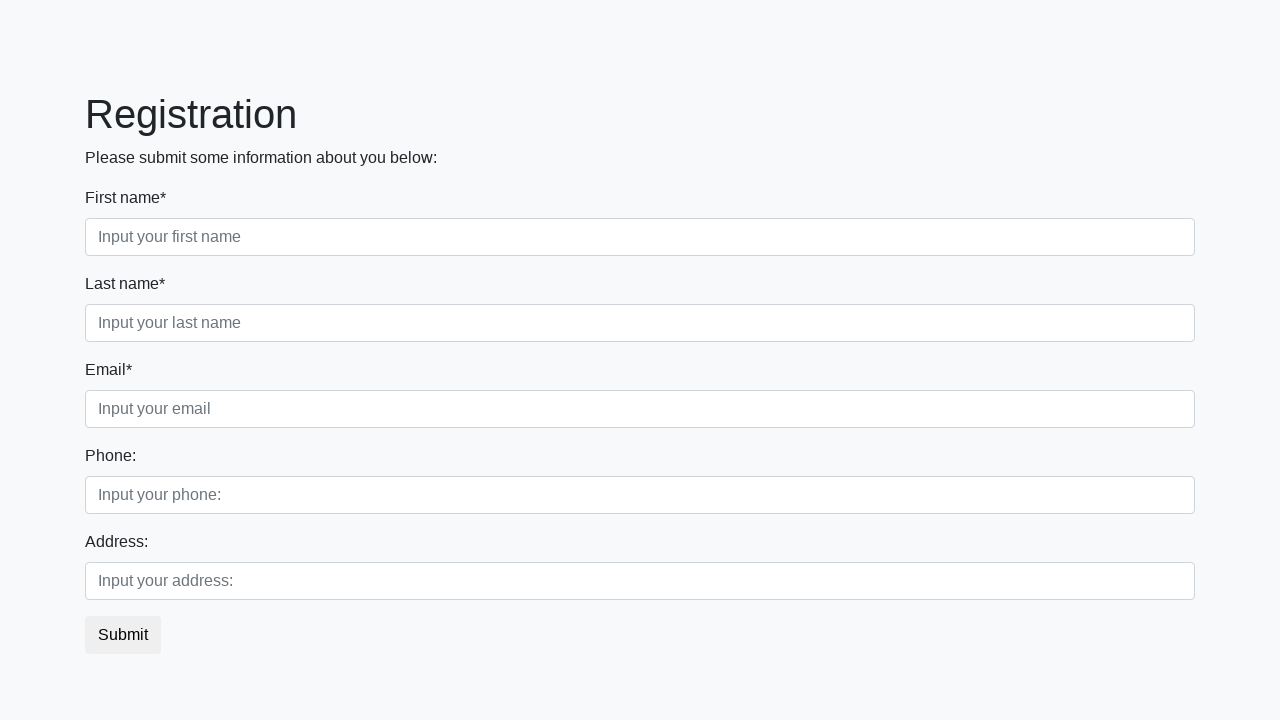

Filled first name field with 'Ivan' on div.first_block input.first
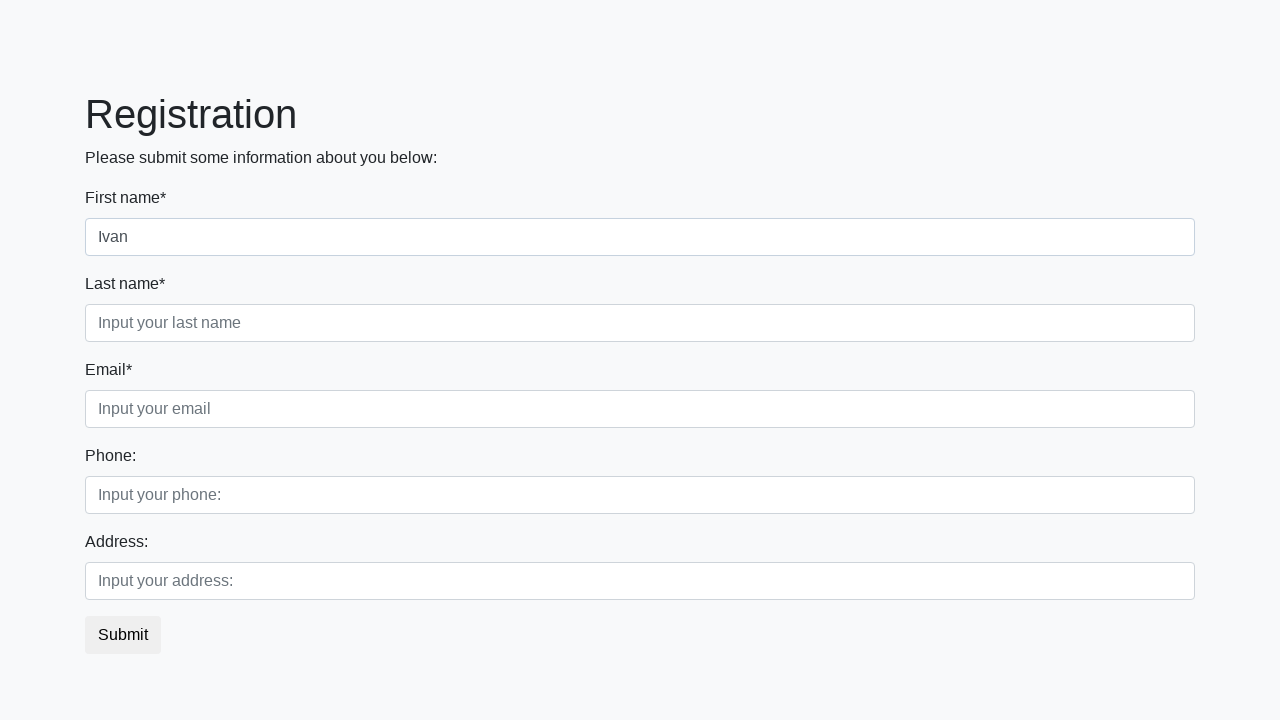

Filled last name field with 'Ivanov' on div.first_block input.second
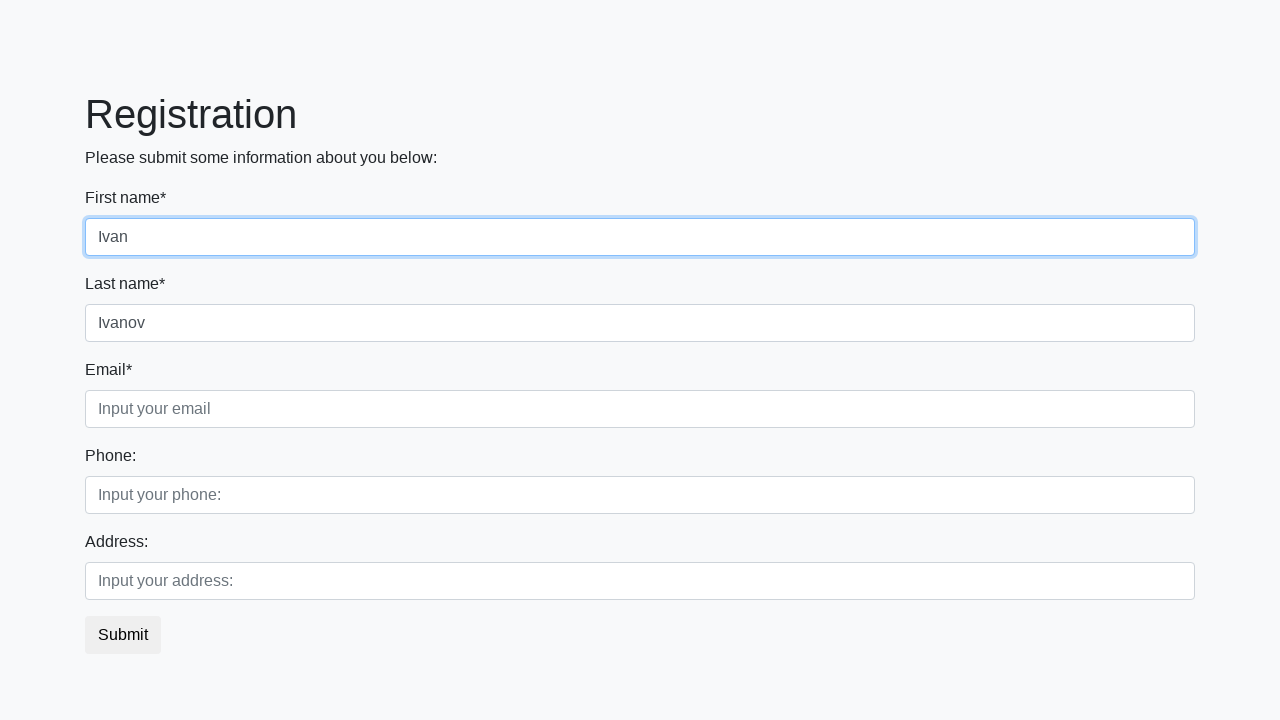

Filled email field with 'Ivan@ov.ru' on div.first_block input.third
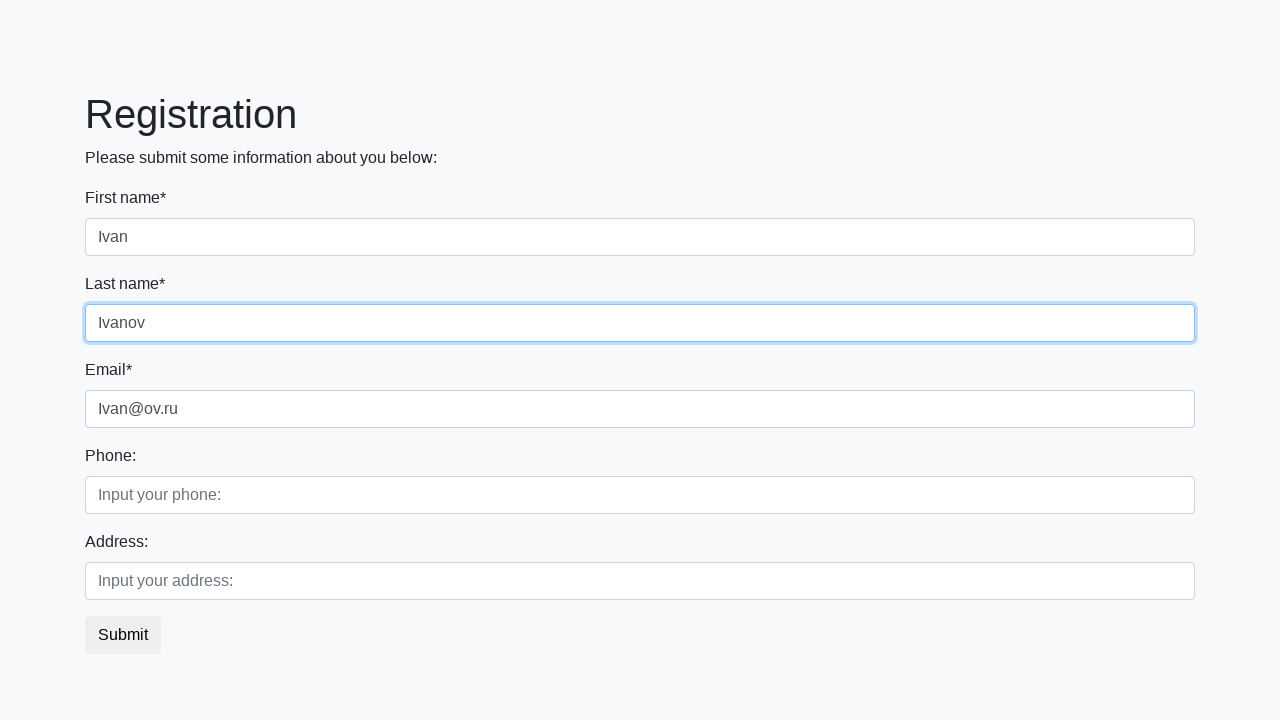

Clicked submit button to register at (123, 635) on button.btn
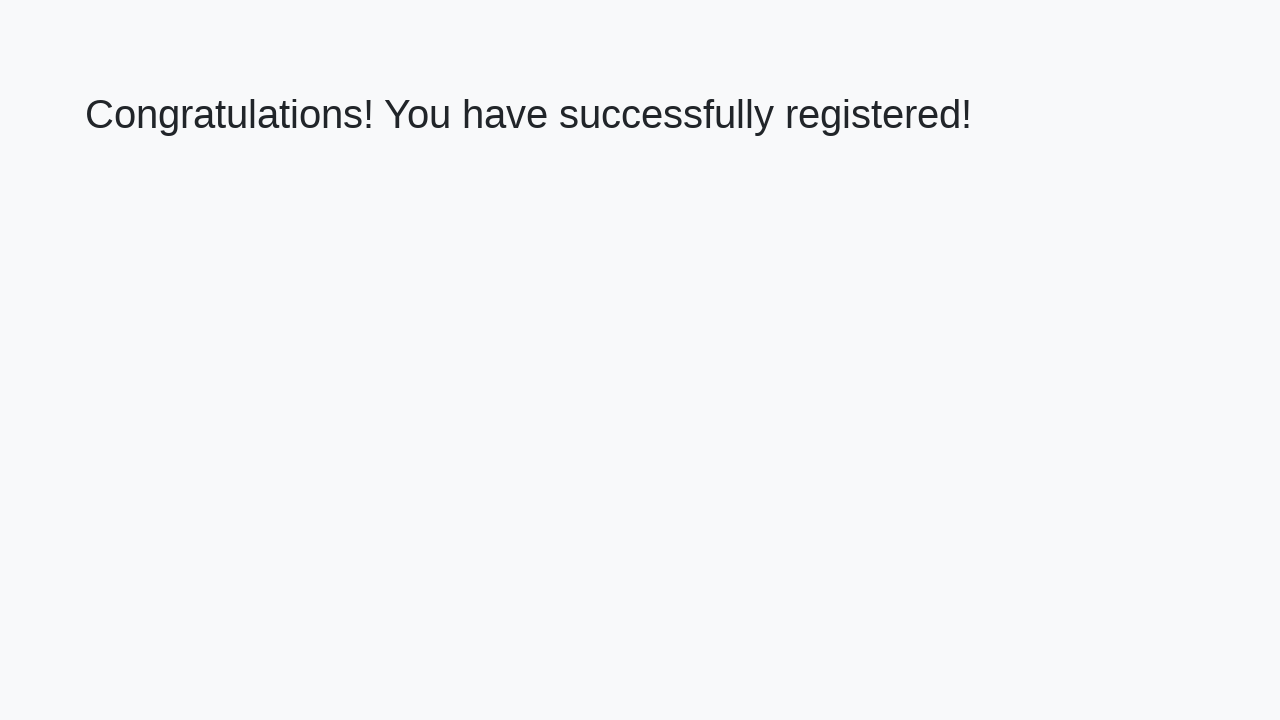

Success page loaded with heading element
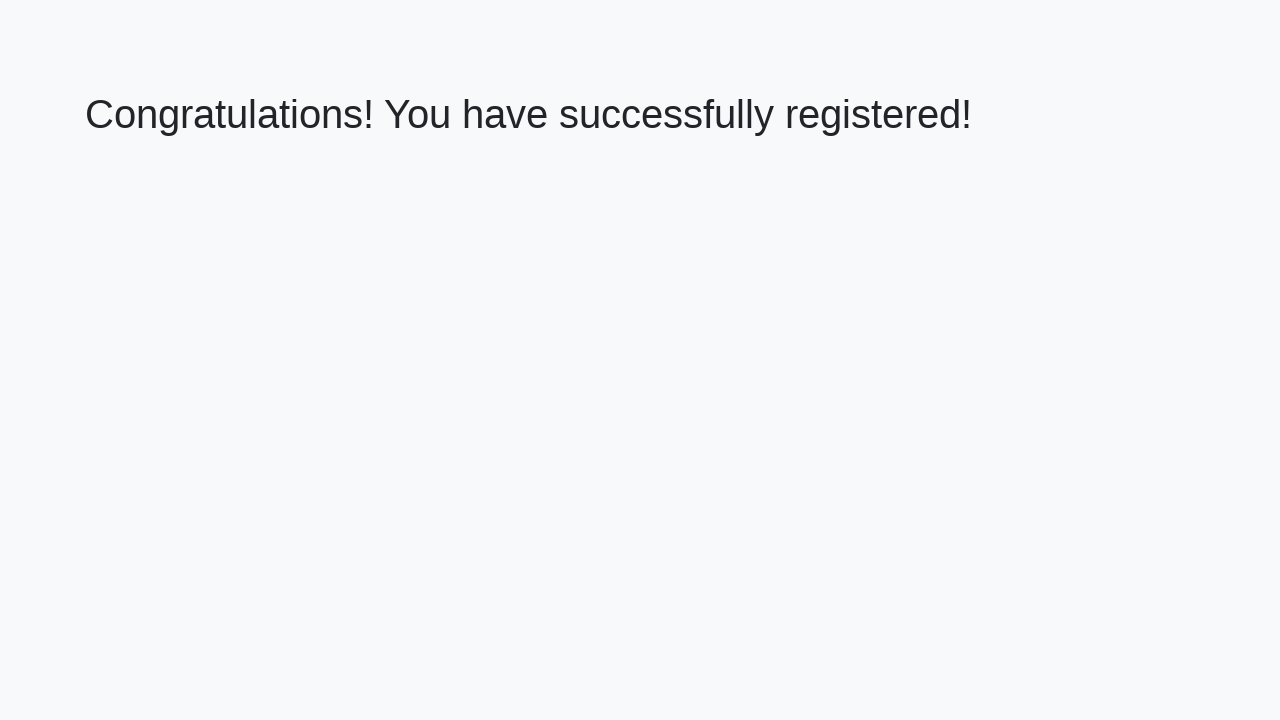

Retrieved heading text: 'Congratulations! You have successfully registered!'
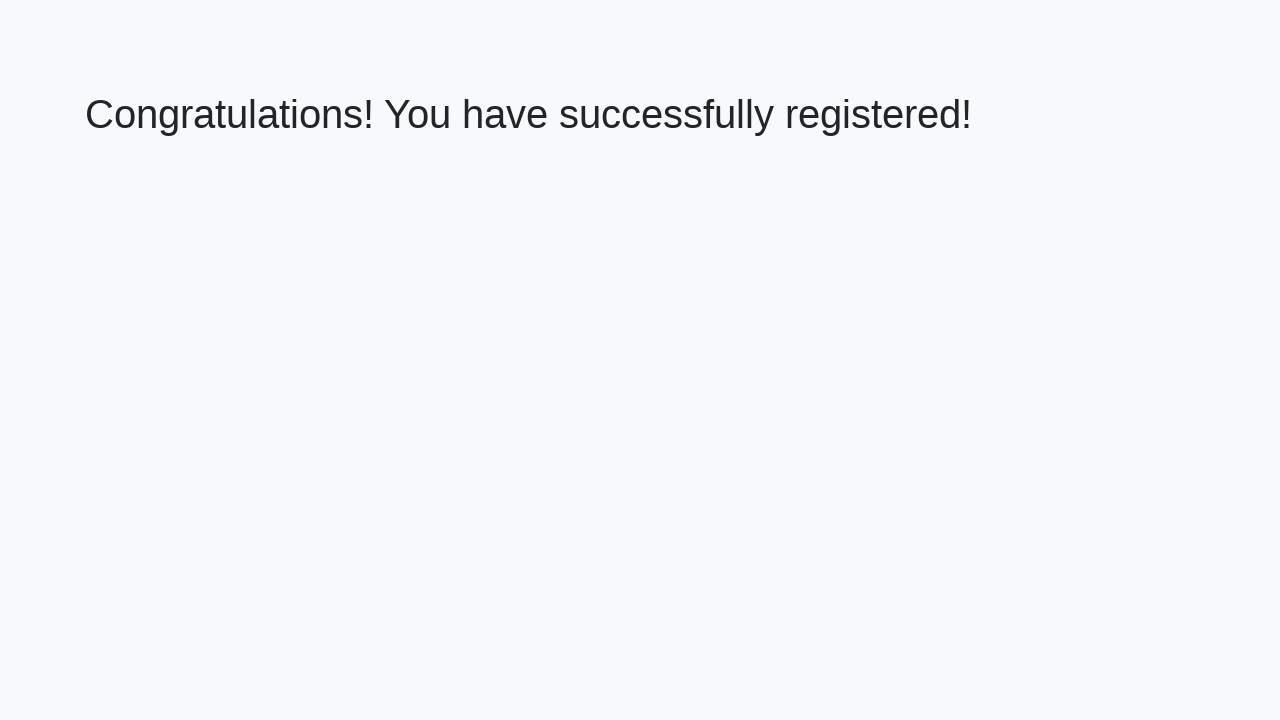

Verified success message matches expected text
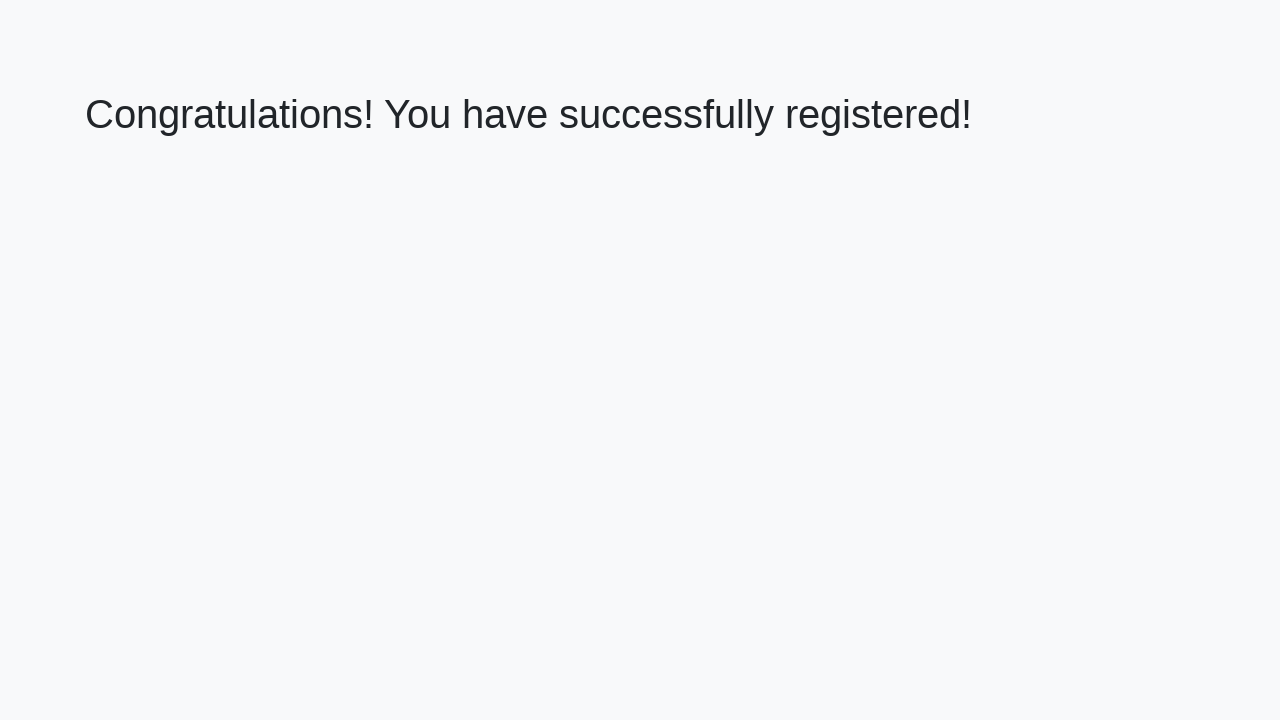

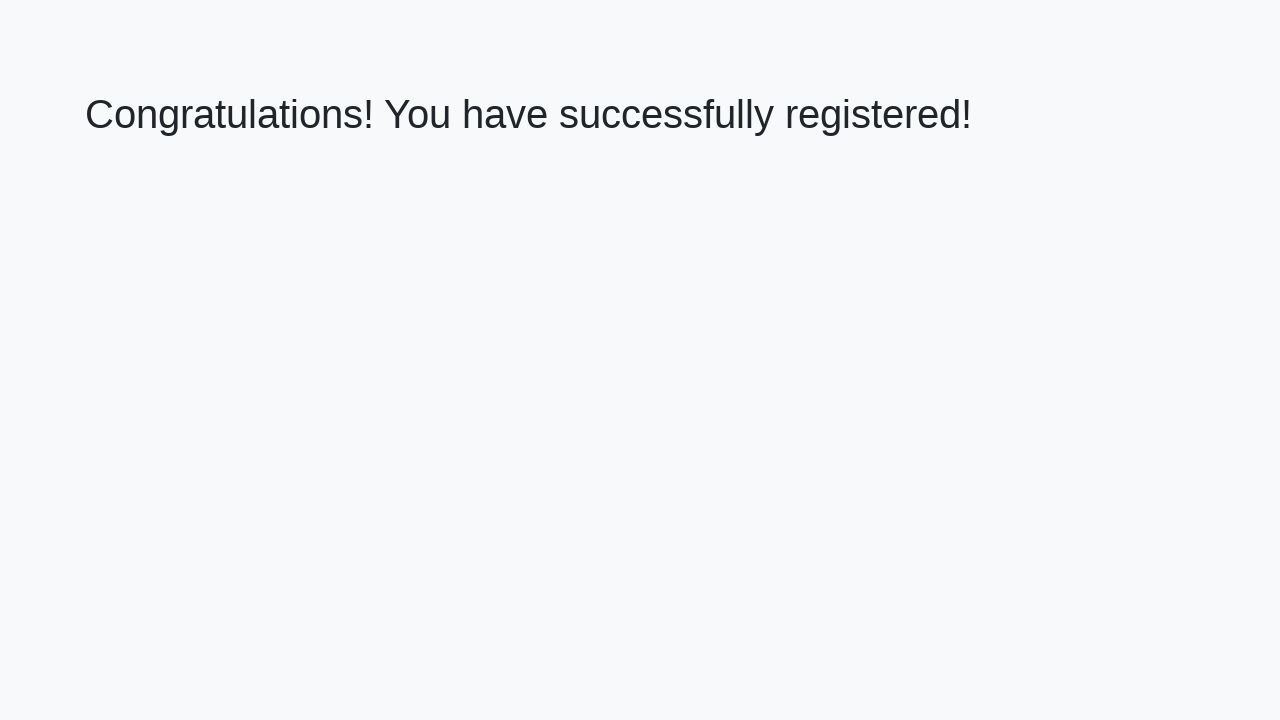